Tests opening a new browser window by clicking the Open Window button and verifying the new window URL

Starting URL: https://www.rahulshettyacademy.com/AutomationPractice/

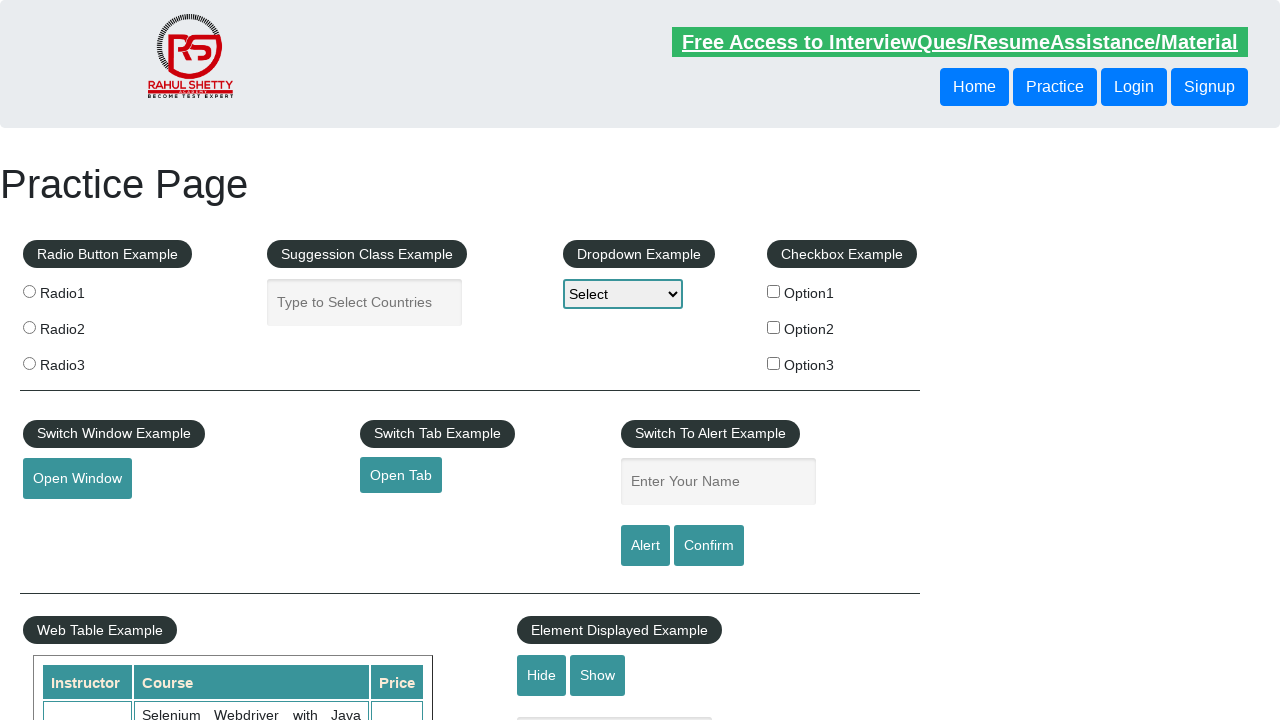

Clicked Open Window button to open new browser window at (77, 479) on #openwindow
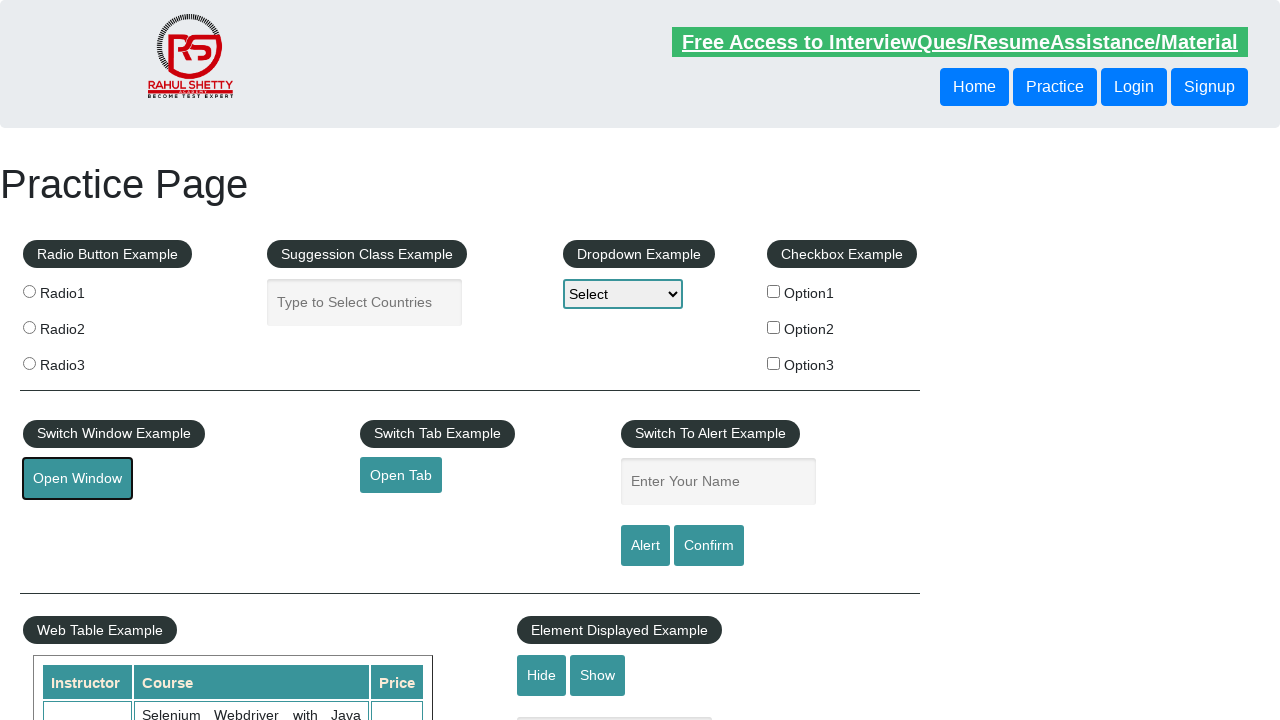

New page object obtained from context
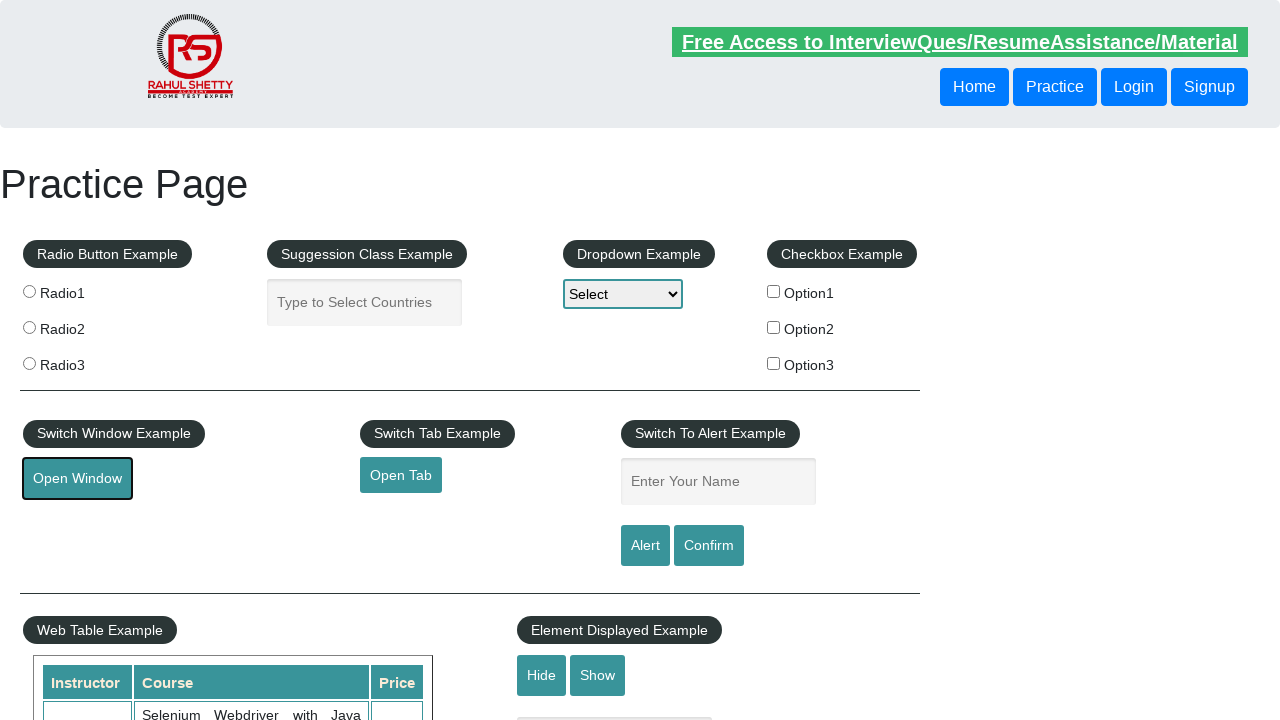

New page loaded completely
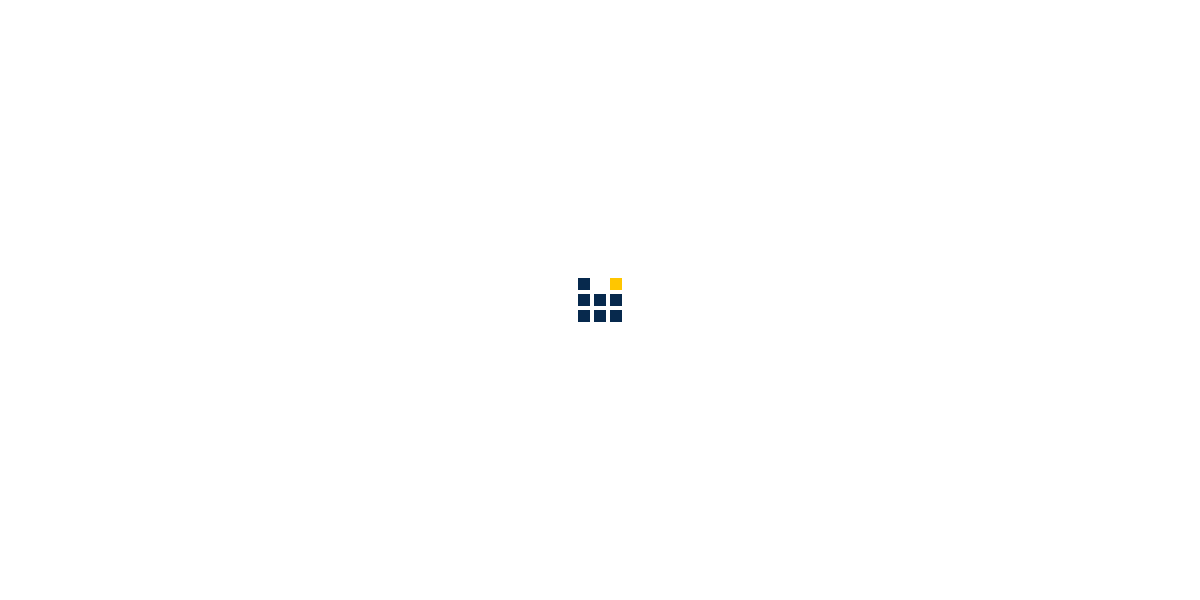

Verified new window URL matches expected qaclickacademy domain
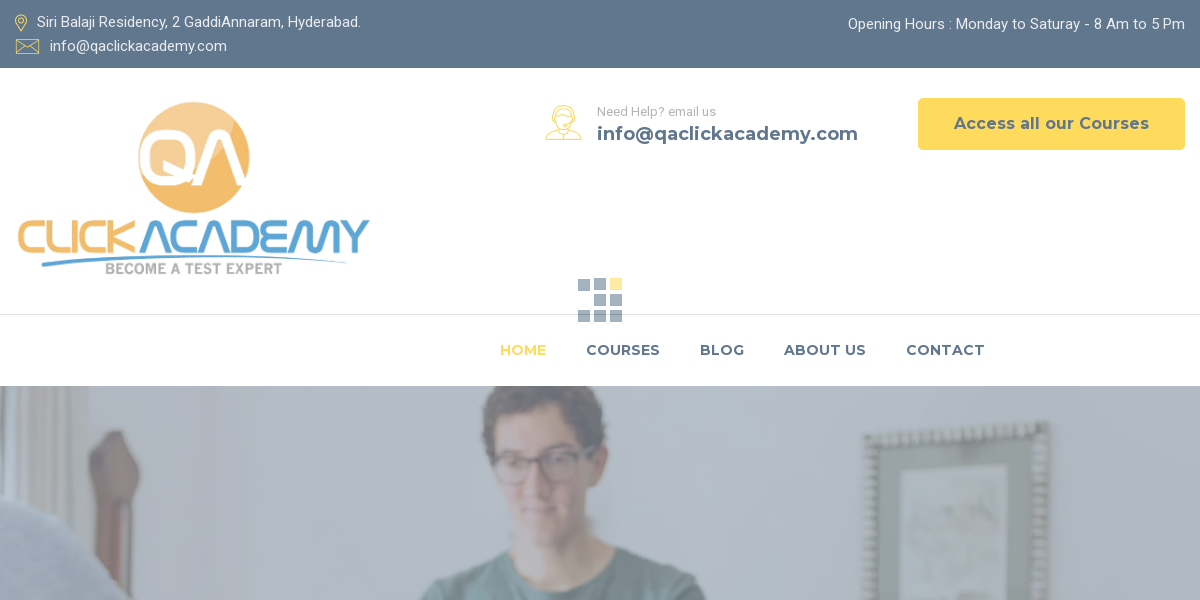

Closed the new browser window
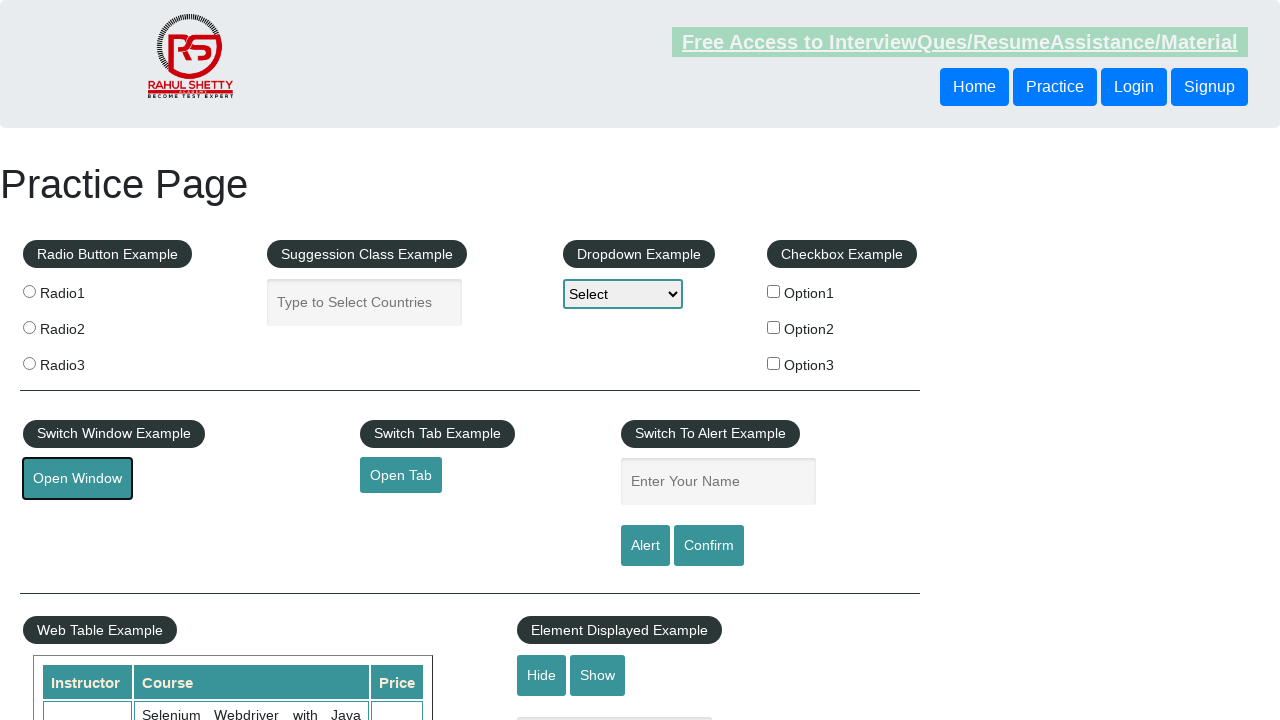

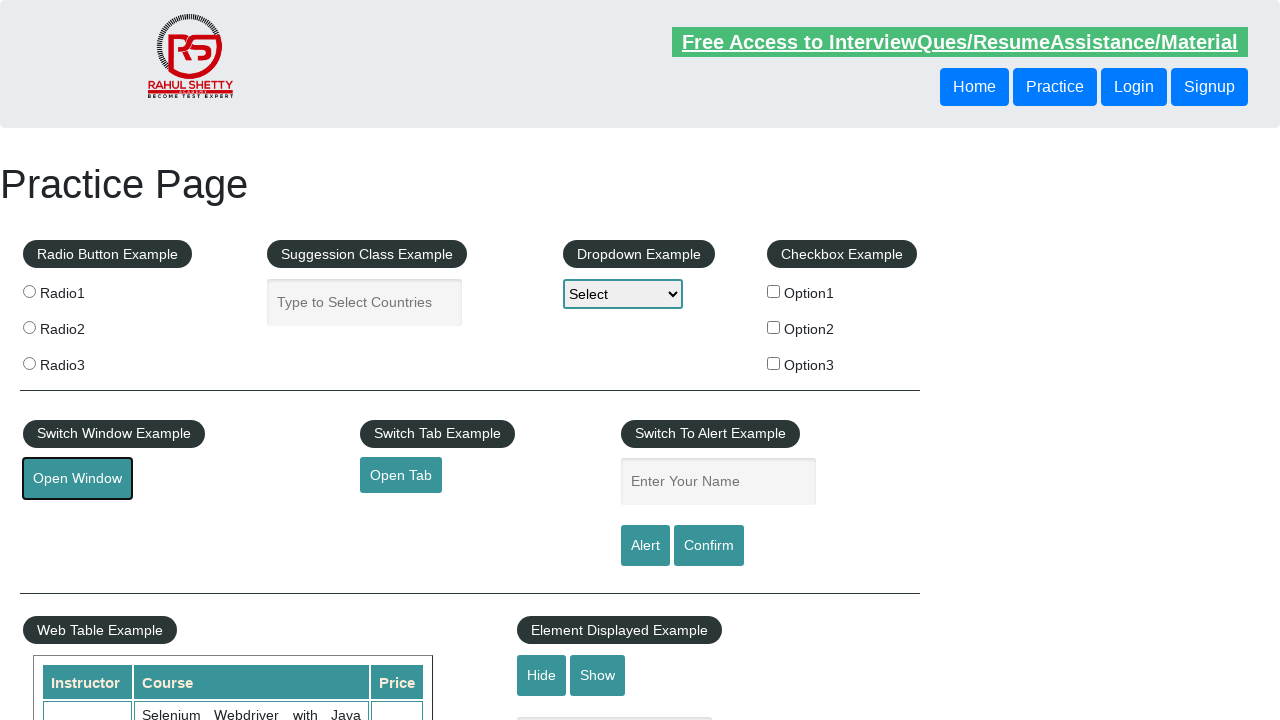